Tests radio button functionality by selecting different options, verifying their states, and checking the result text displays correctly

Starting URL: https://kristinek.github.io/site/examples/actions

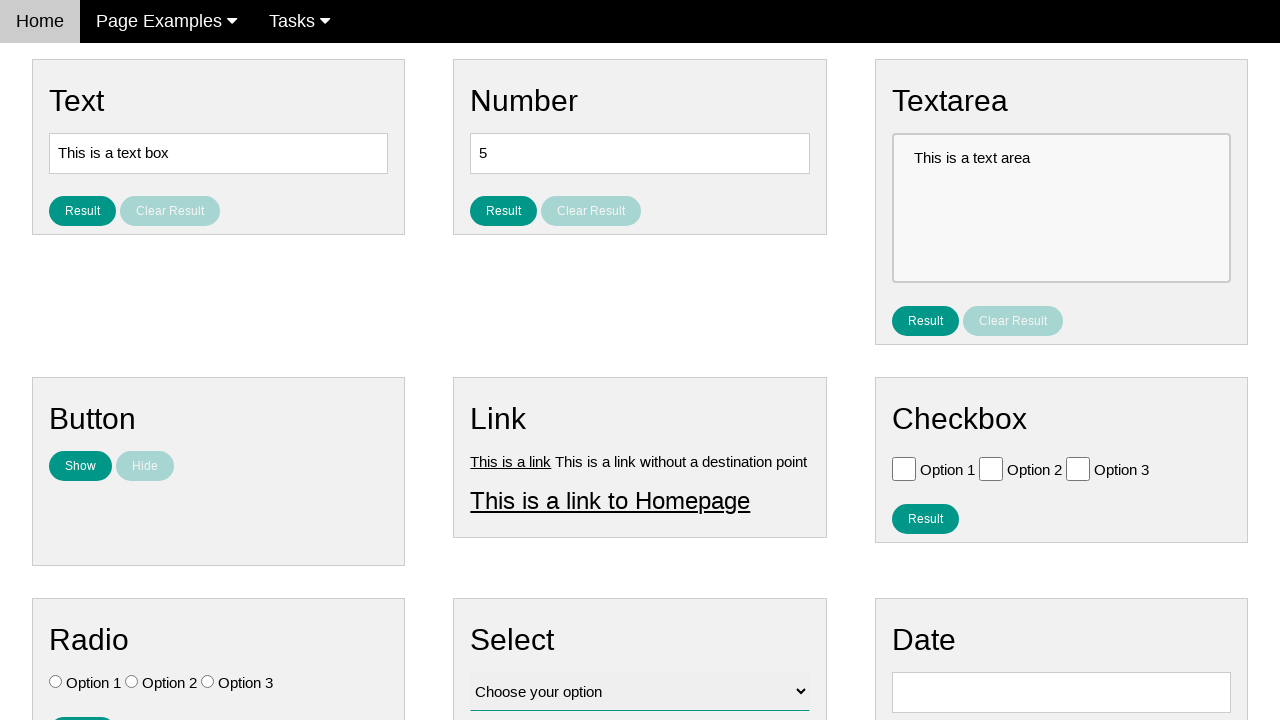

Located all radio button elements
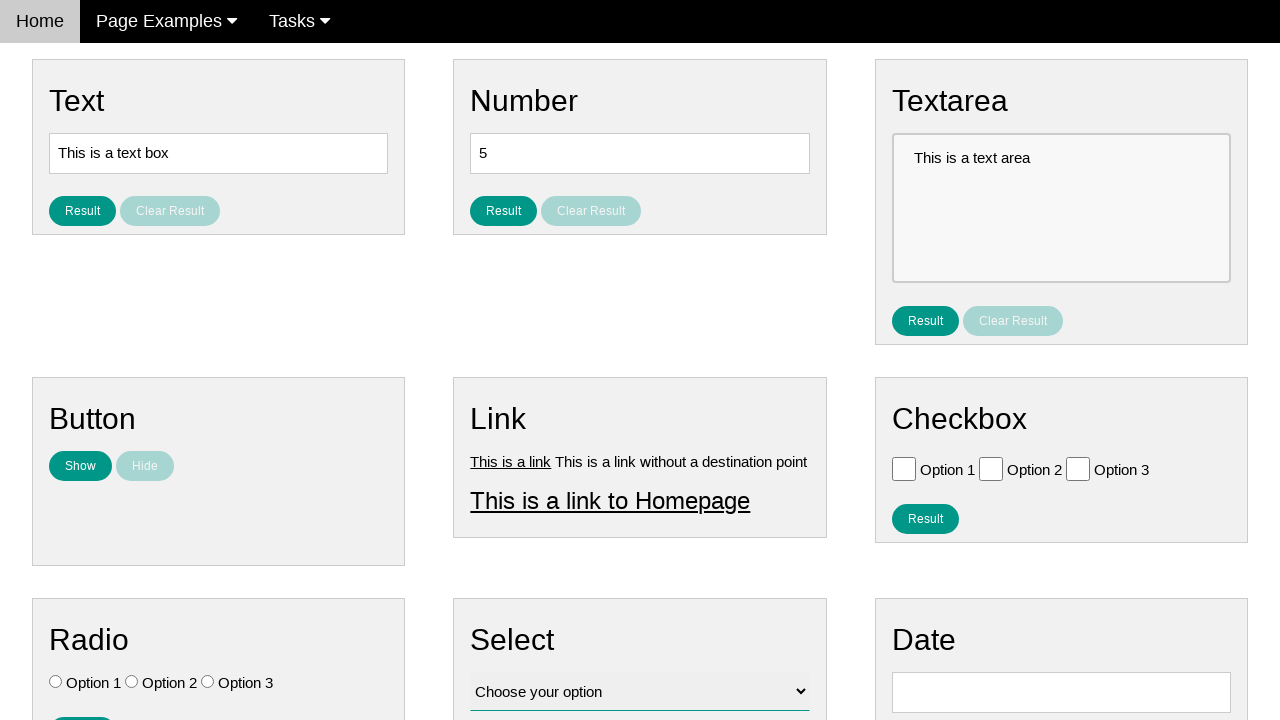

Verified radio button 0 is not initially selected
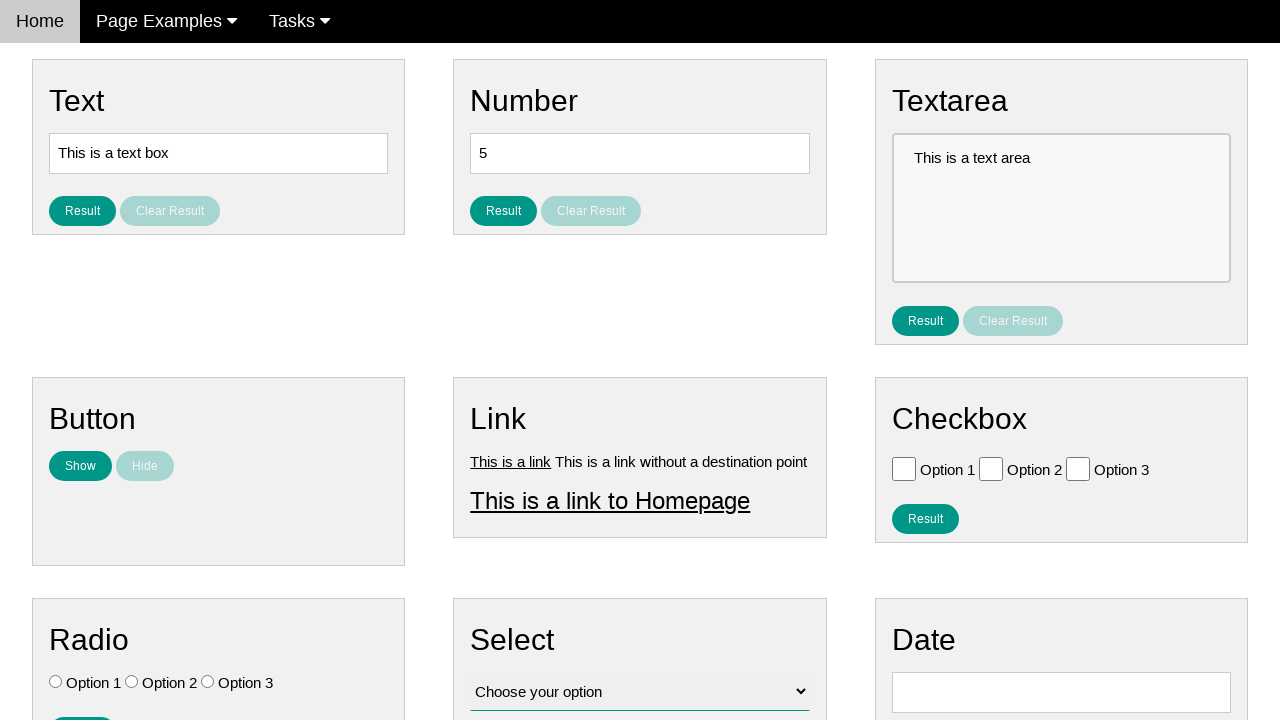

Verified radio button 1 is not initially selected
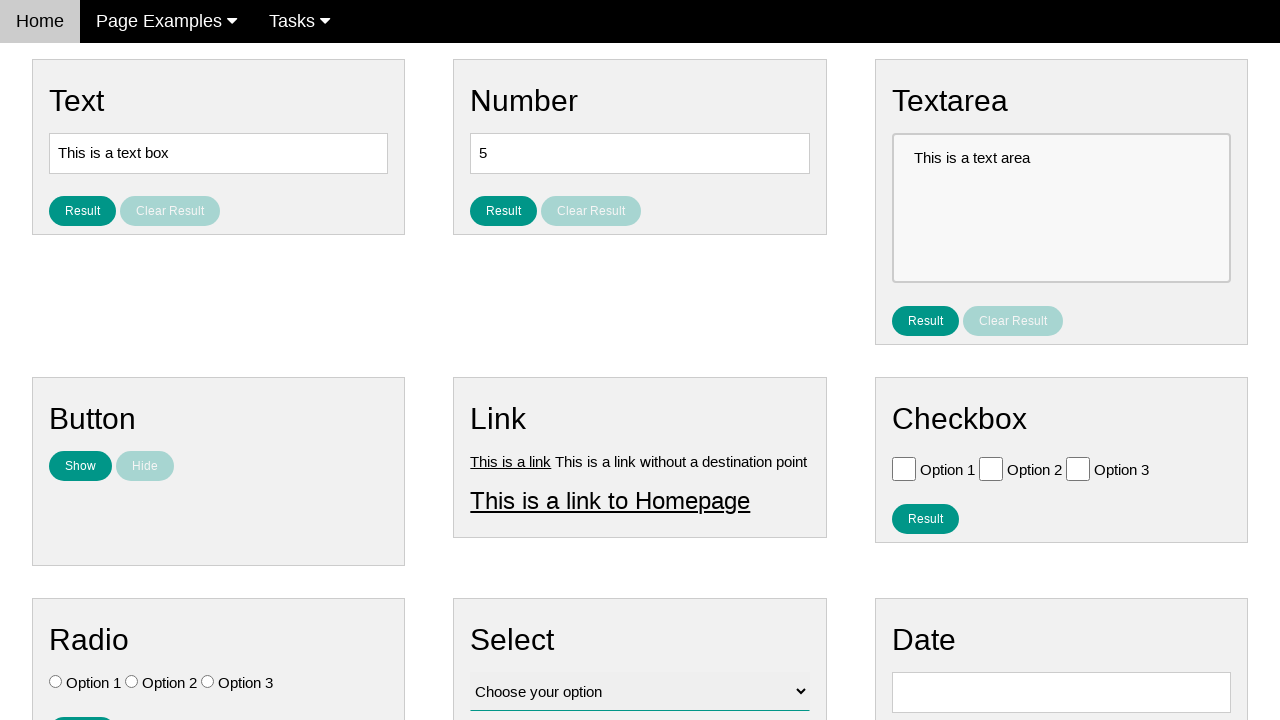

Verified radio button 2 is not initially selected
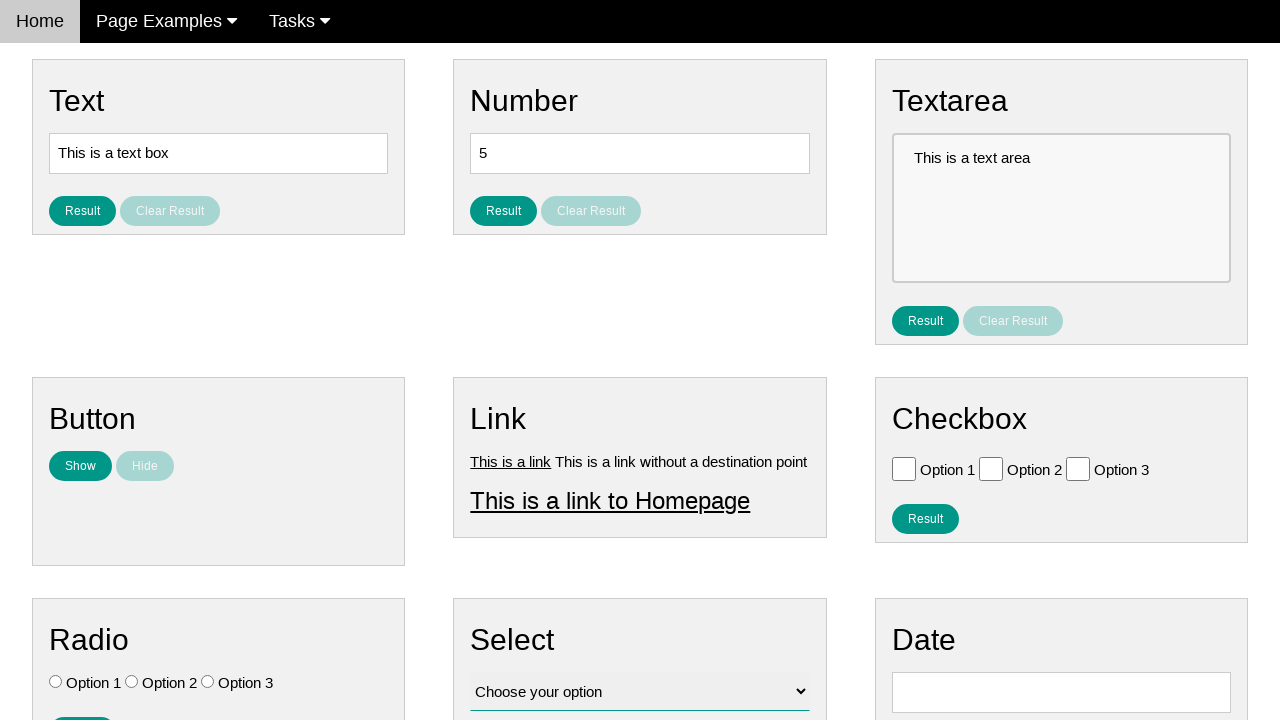

Selected Option 3 (third radio button) at (208, 682) on [type='radio'] >> nth=2
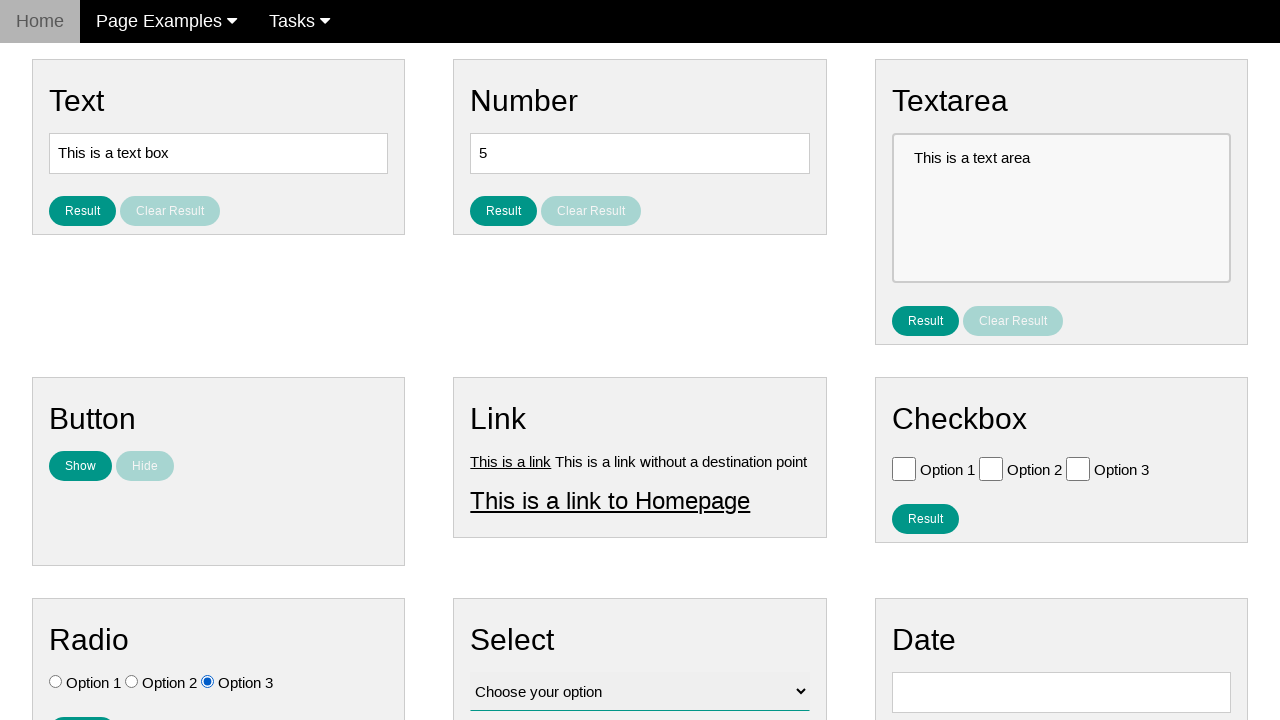

Verified Option 1 is not selected
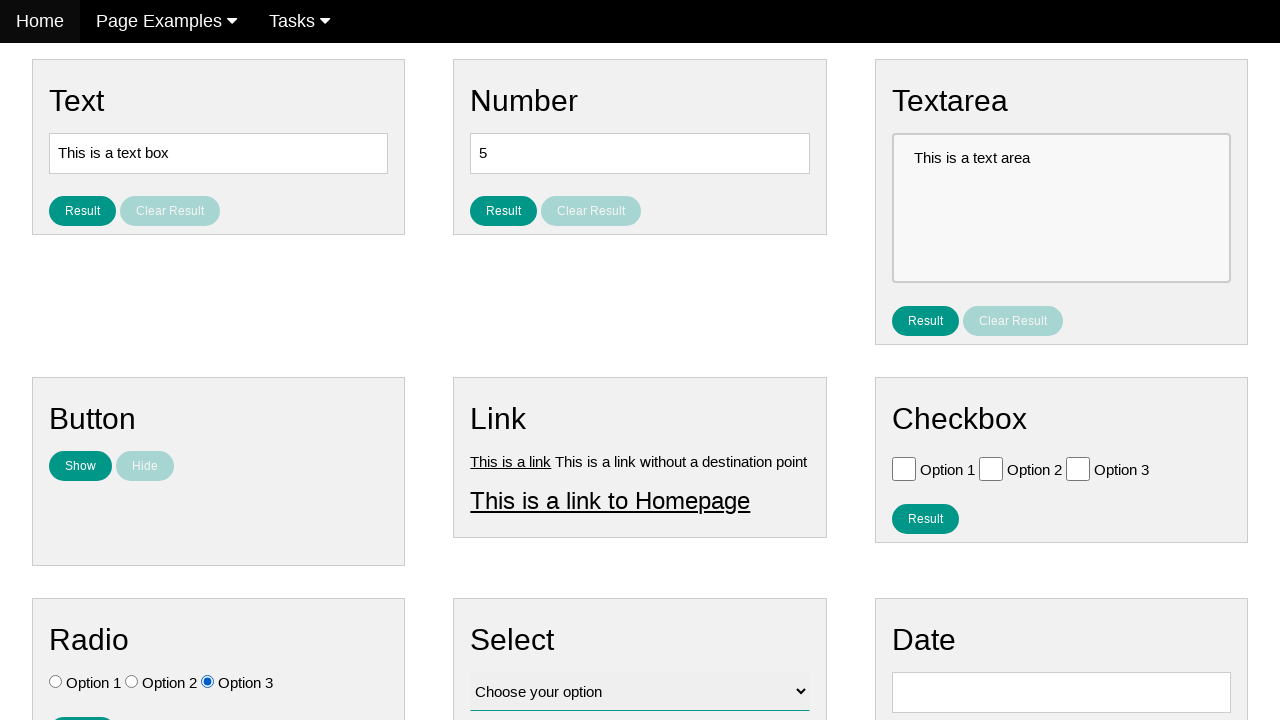

Verified Option 2 is not selected
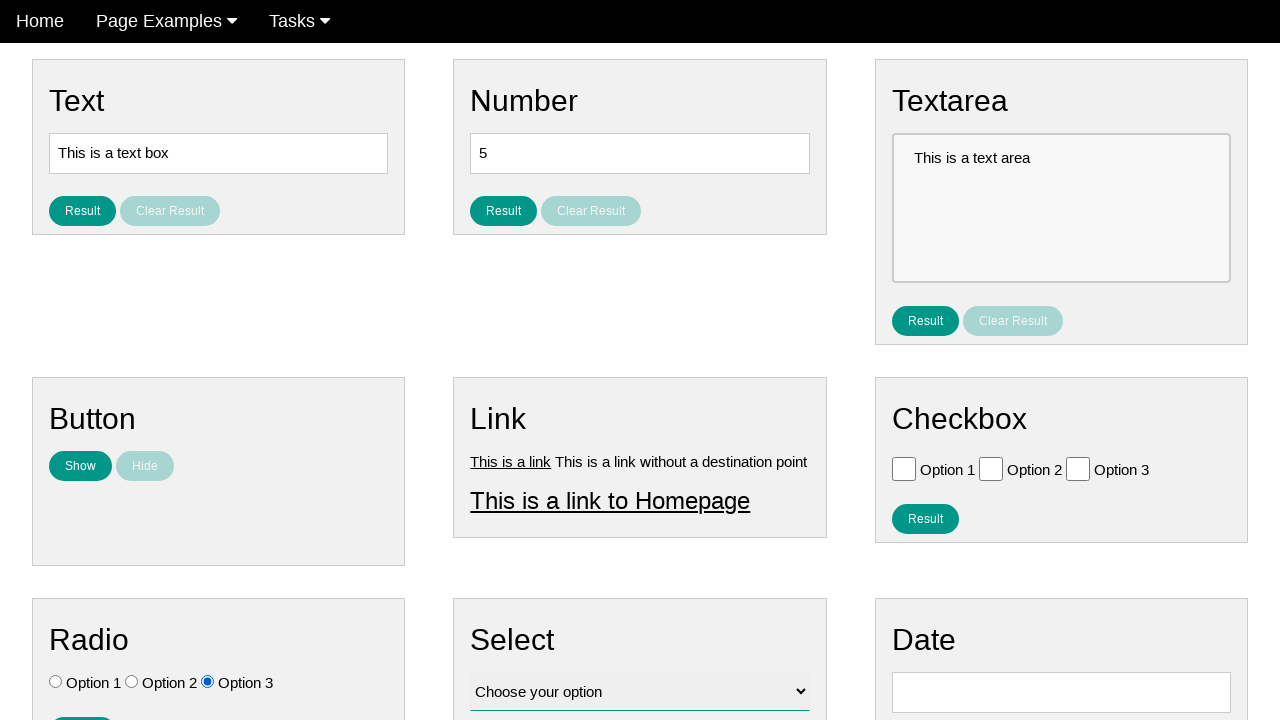

Verified Option 3 is selected
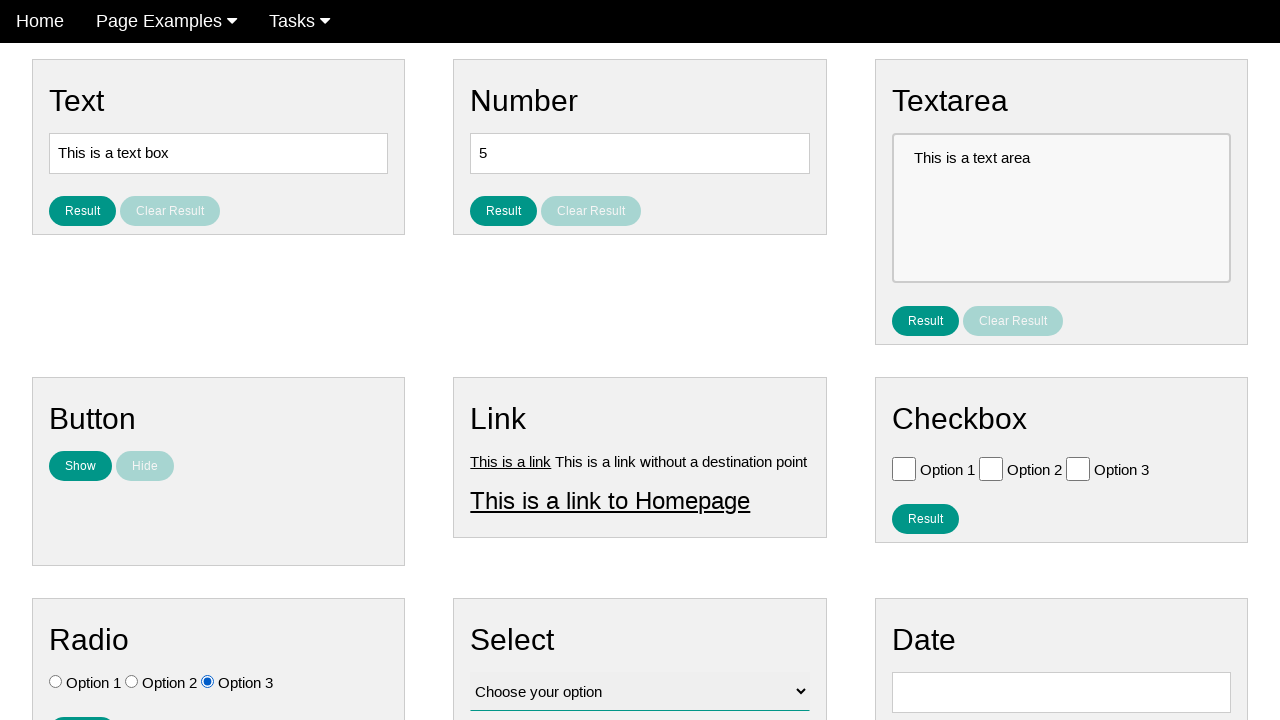

Selected Option 1 by ID #vfb-7-1 at (56, 682) on #vfb-7-1
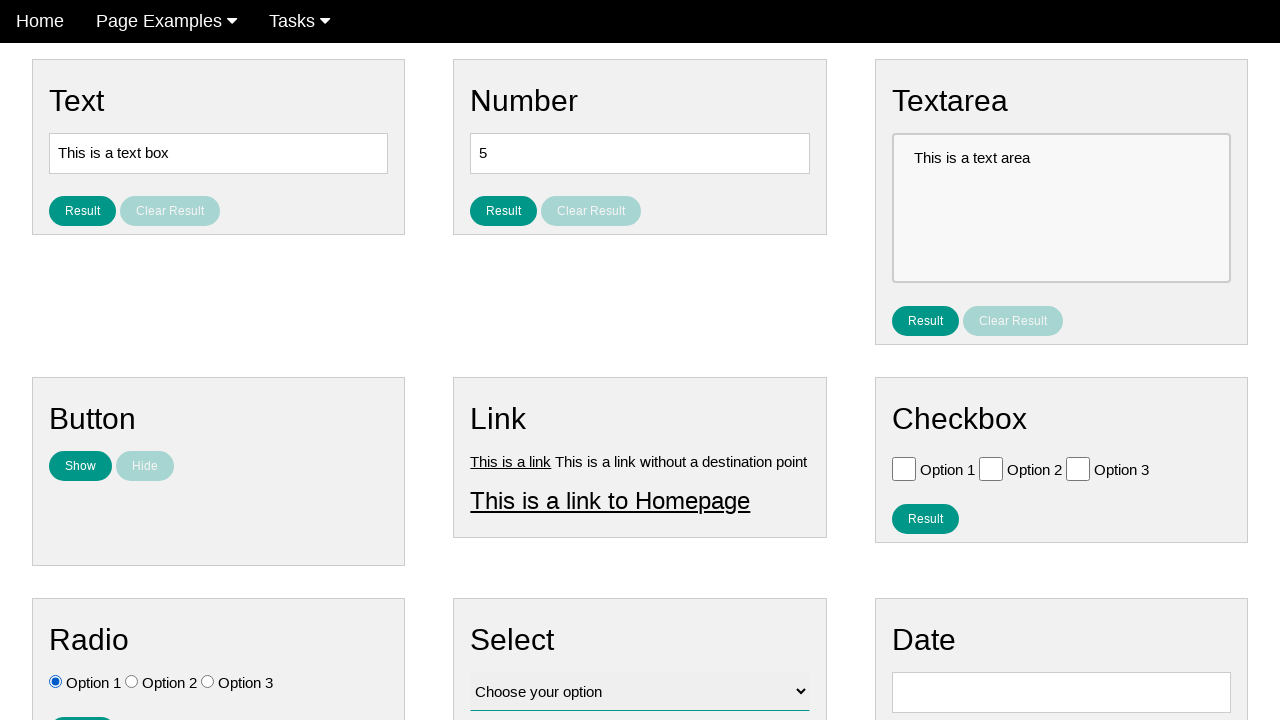

Verified Option 1 is now selected
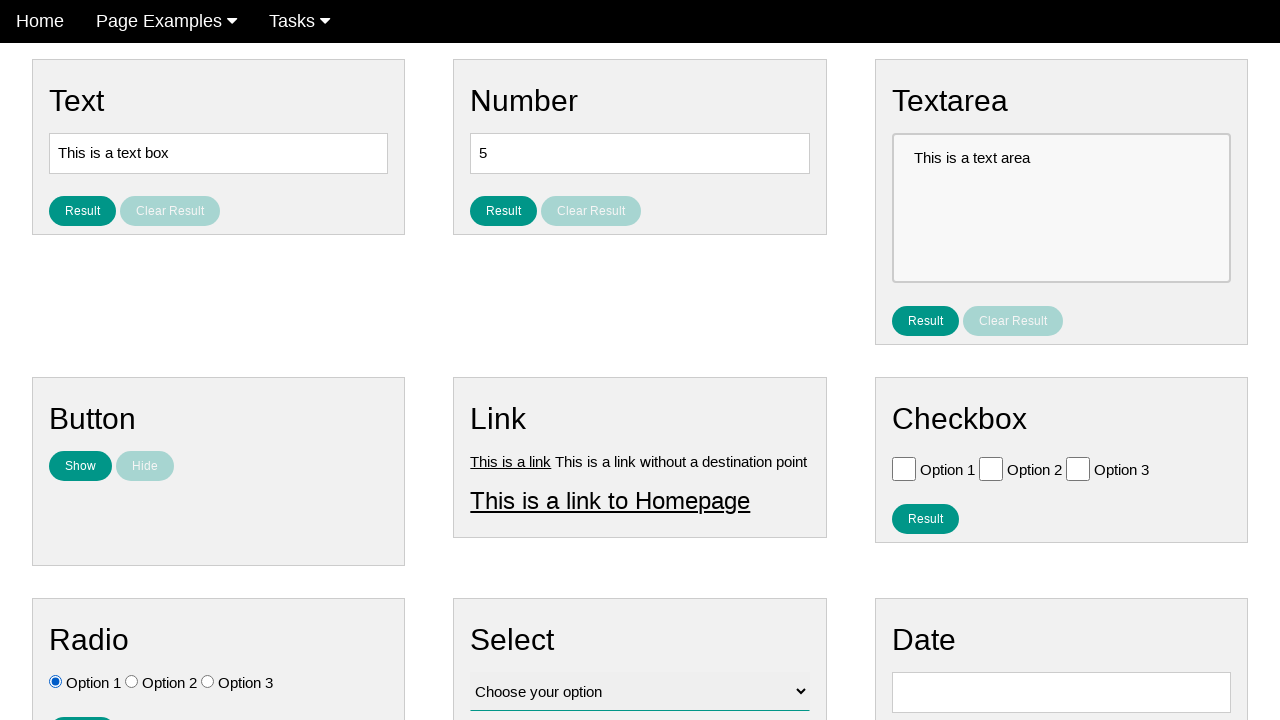

Verified Option 2 is not selected
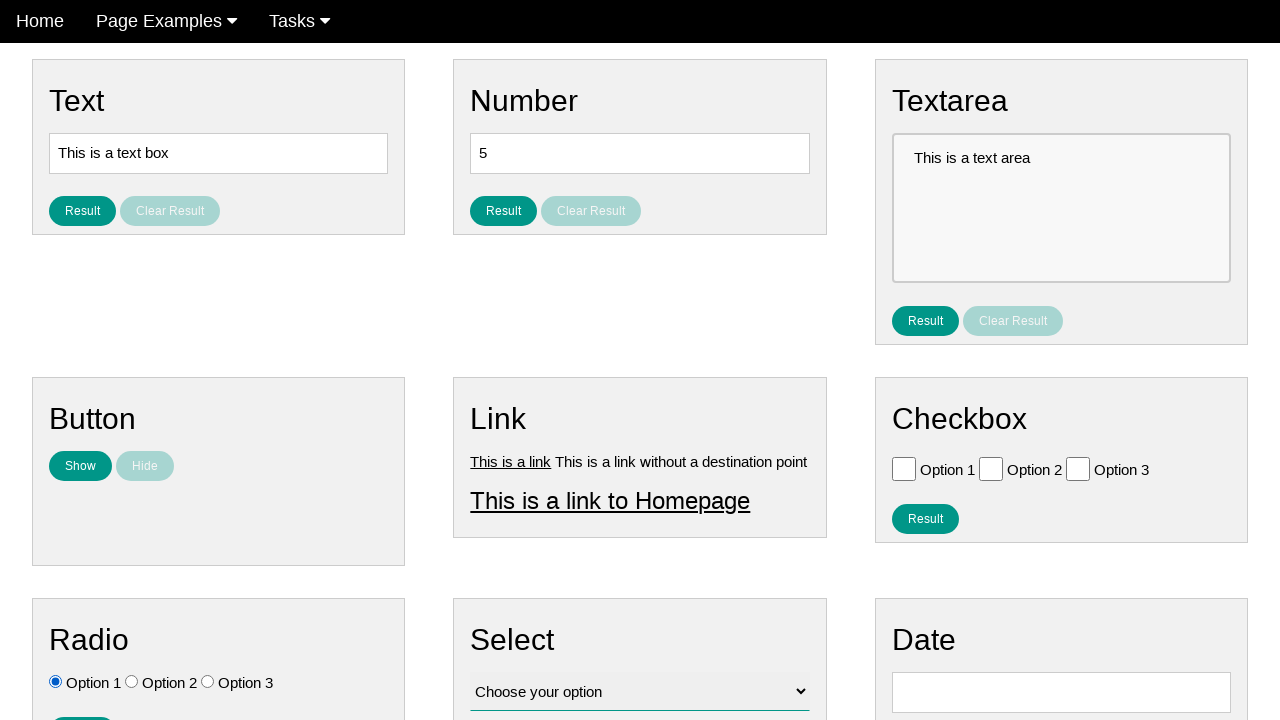

Verified Option 3 is no longer selected
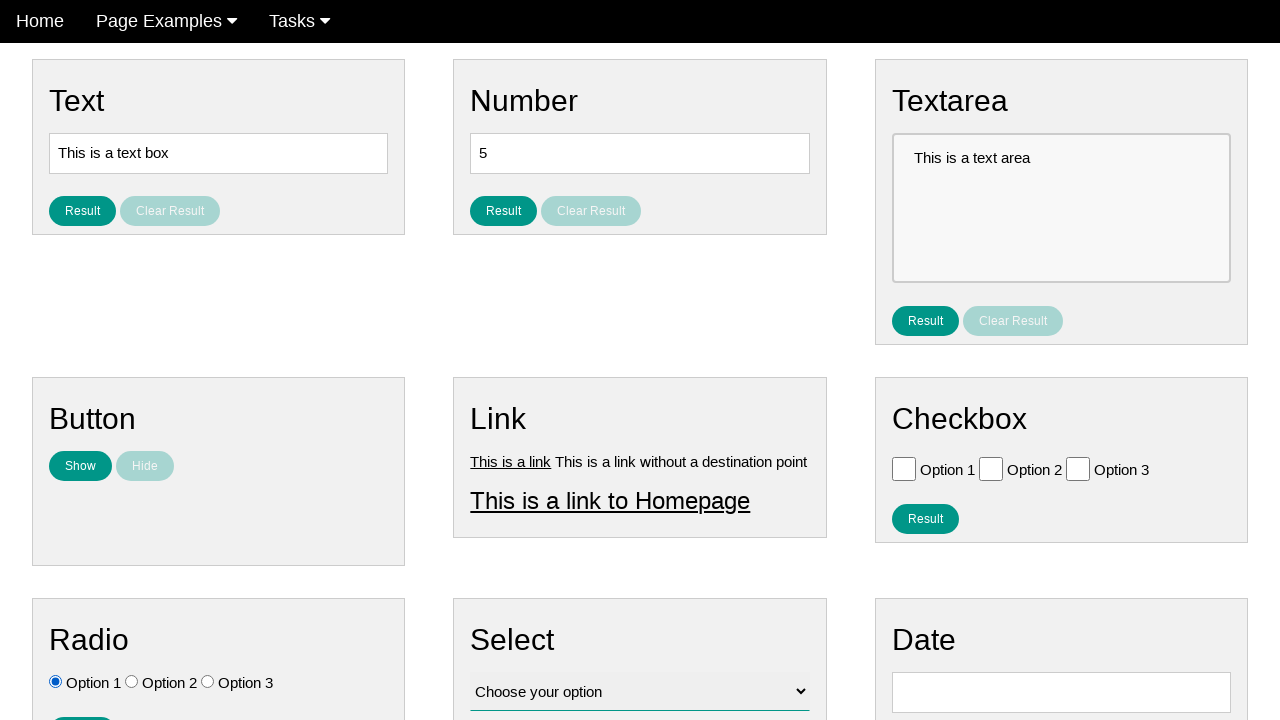

Clicked the result button at (82, 705) on #result_button_ratio
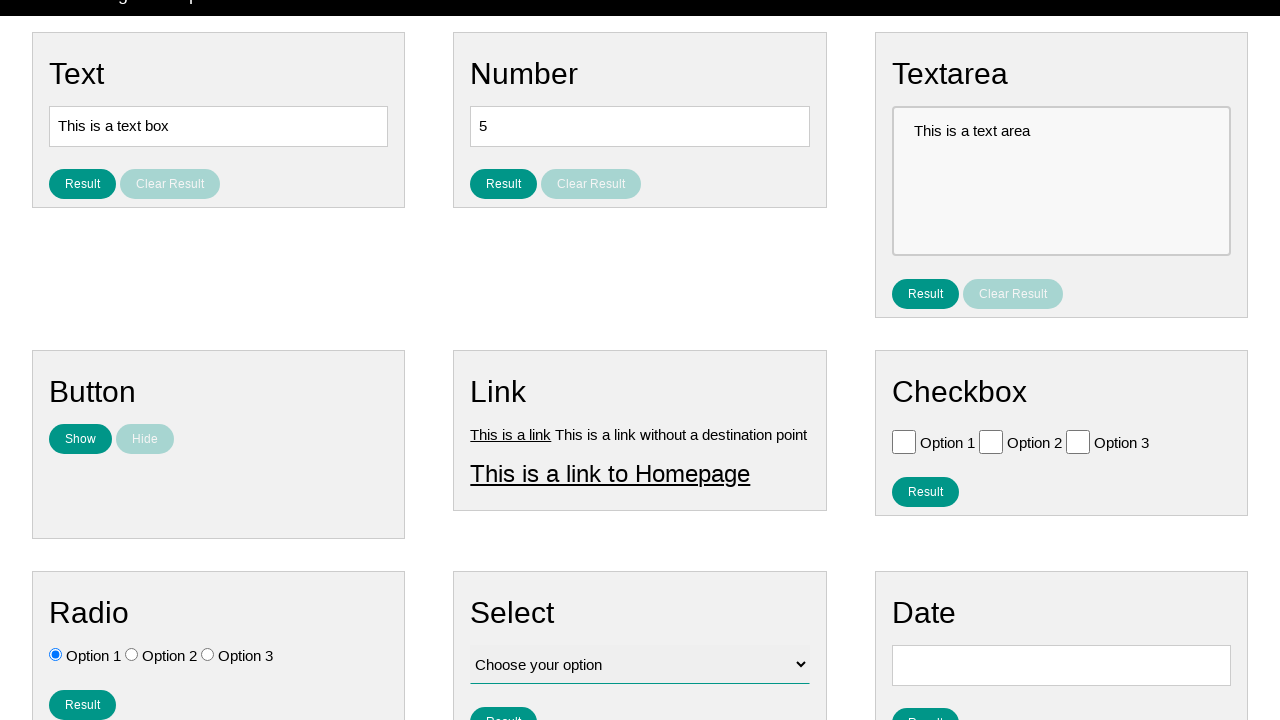

Retrieved result text from result_radio element
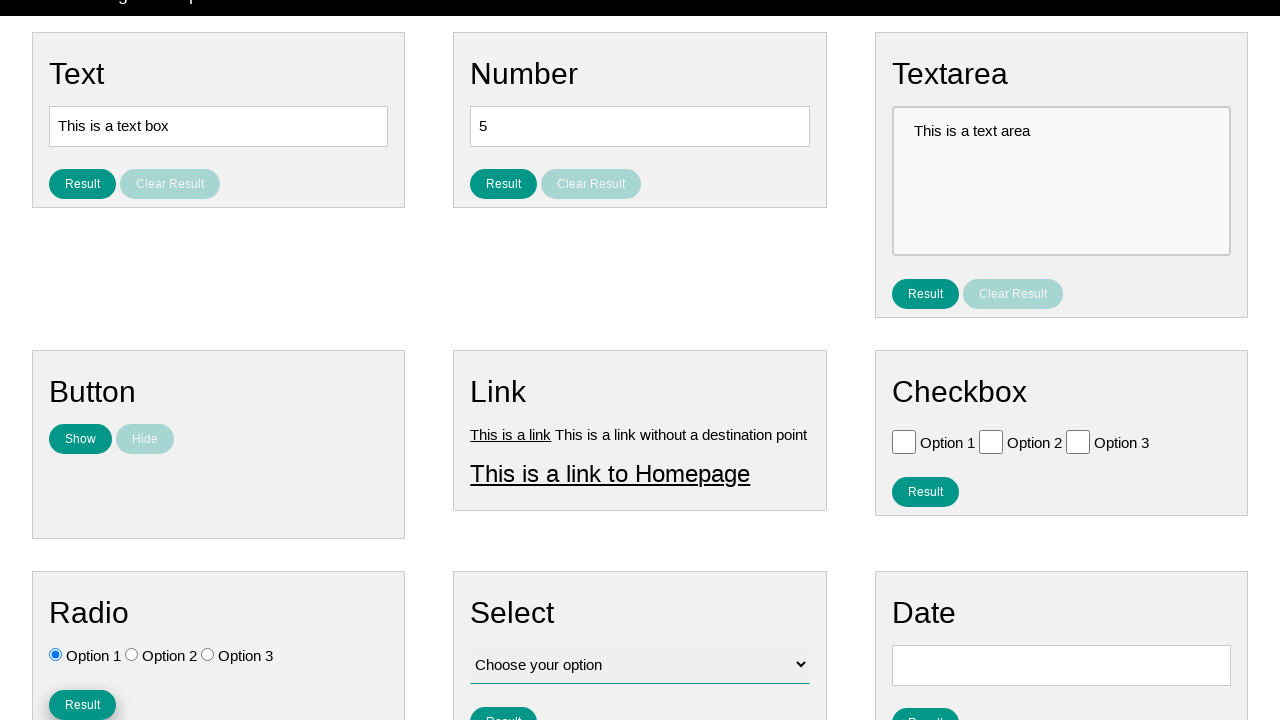

Verified result text displays 'You selected option: Option 1'
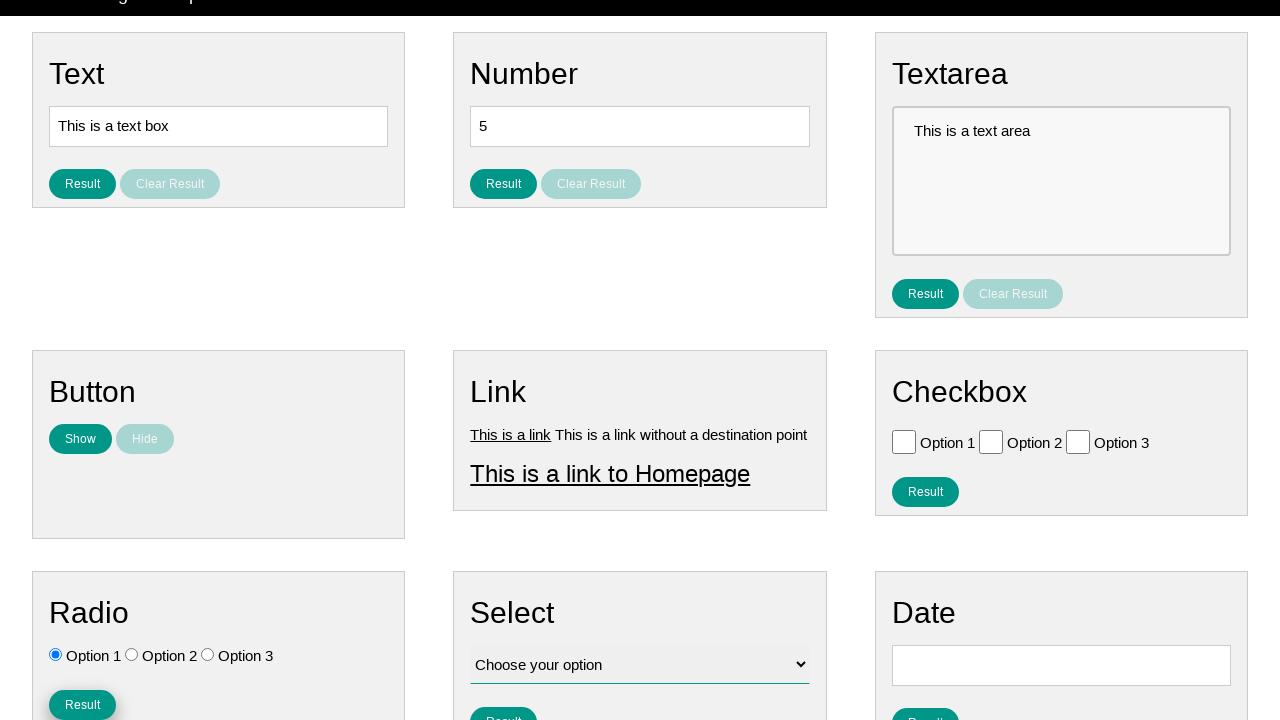

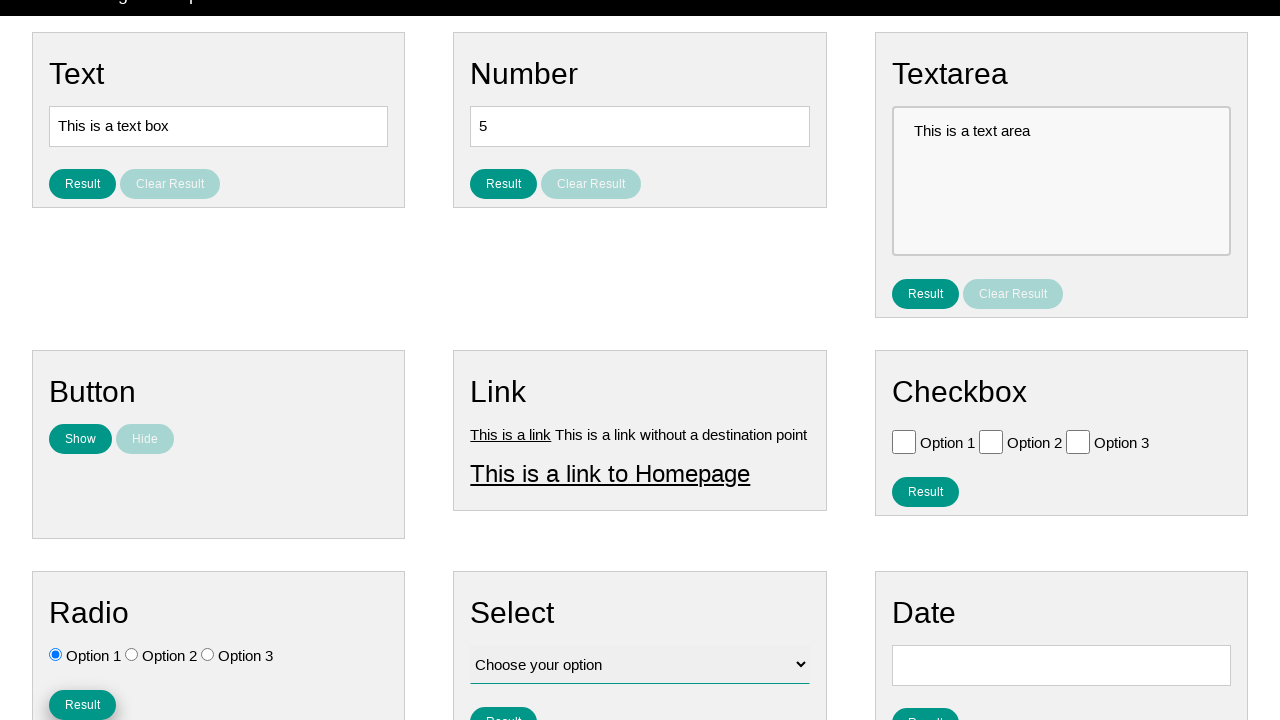